Tests registration form validation by submitting empty fields and verifying error messages appear

Starting URL: https://alada.vn/tai-khoan/dang-ky.html

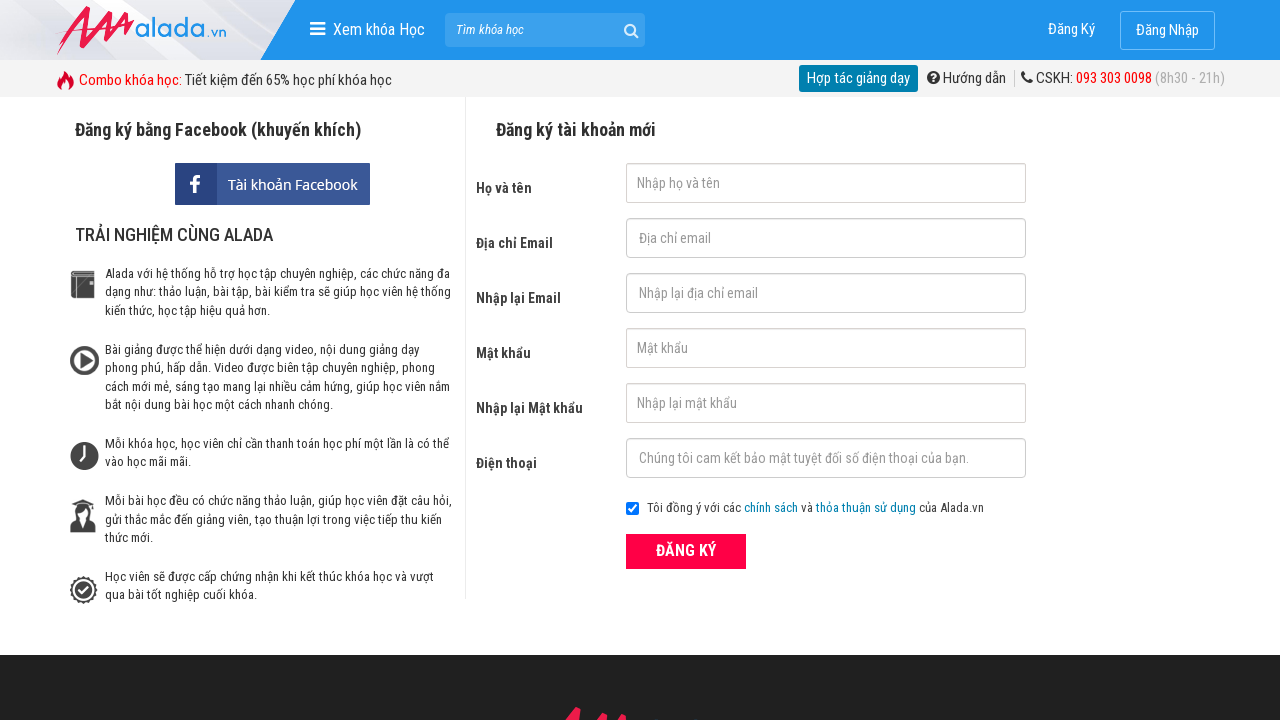

Cleared first name field on input#txtFirstname
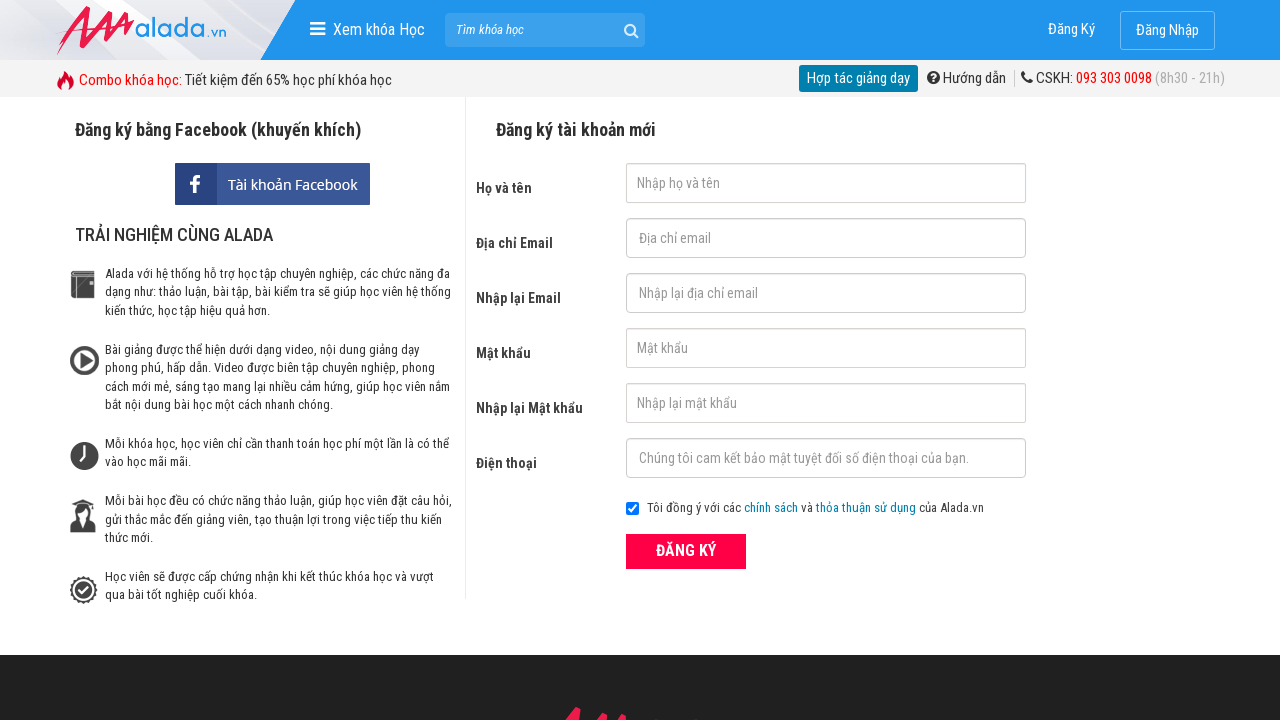

Cleared email field on input#txtEmail
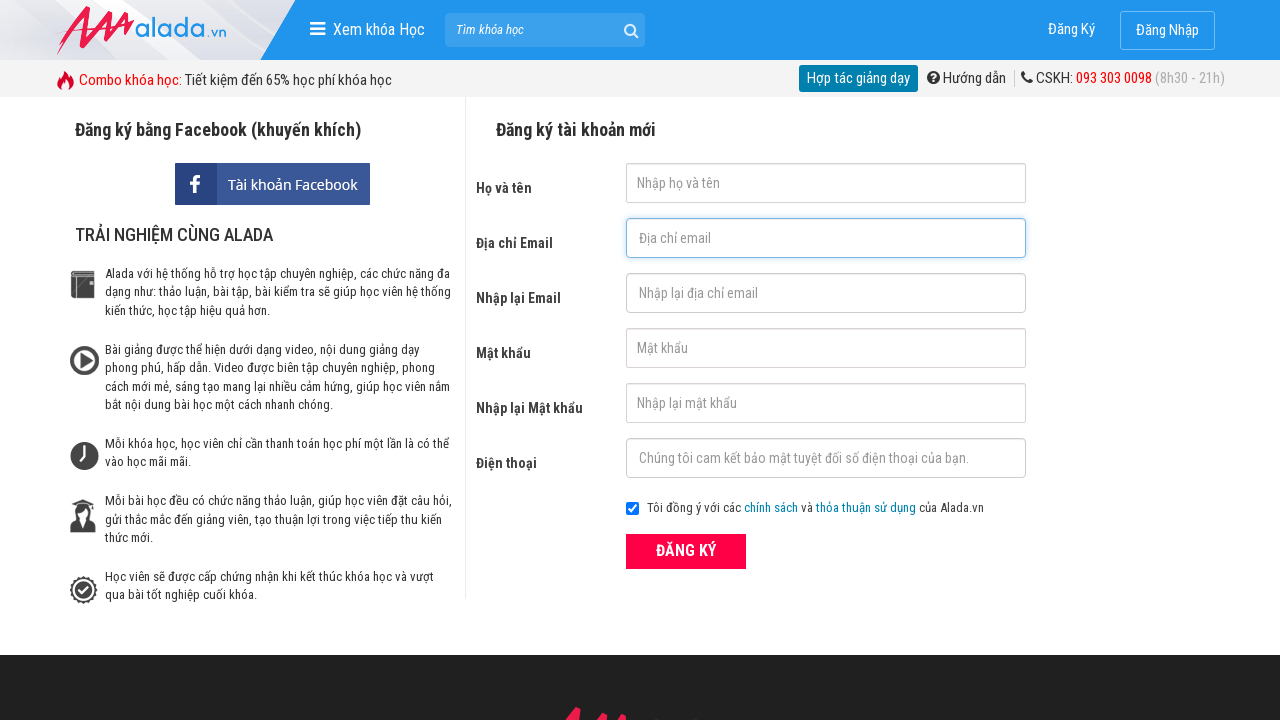

Cleared confirm email field on input#txtCEmail
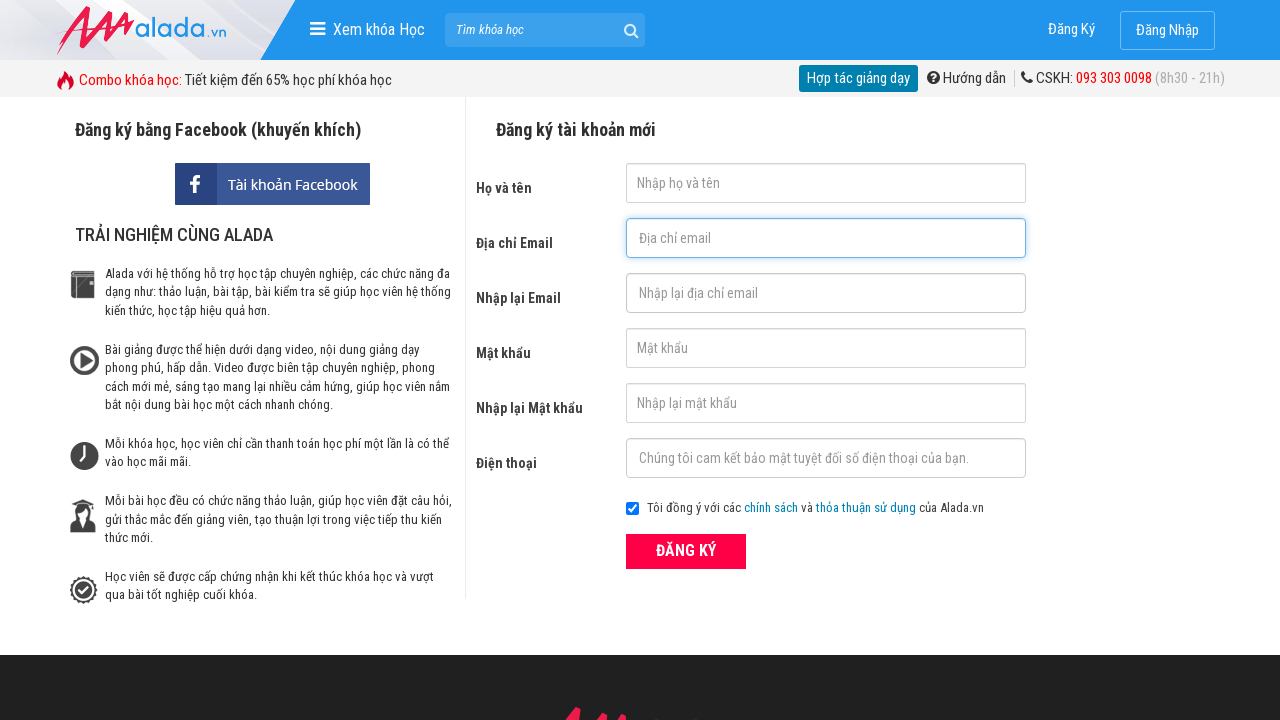

Cleared password field on input#txtPassword
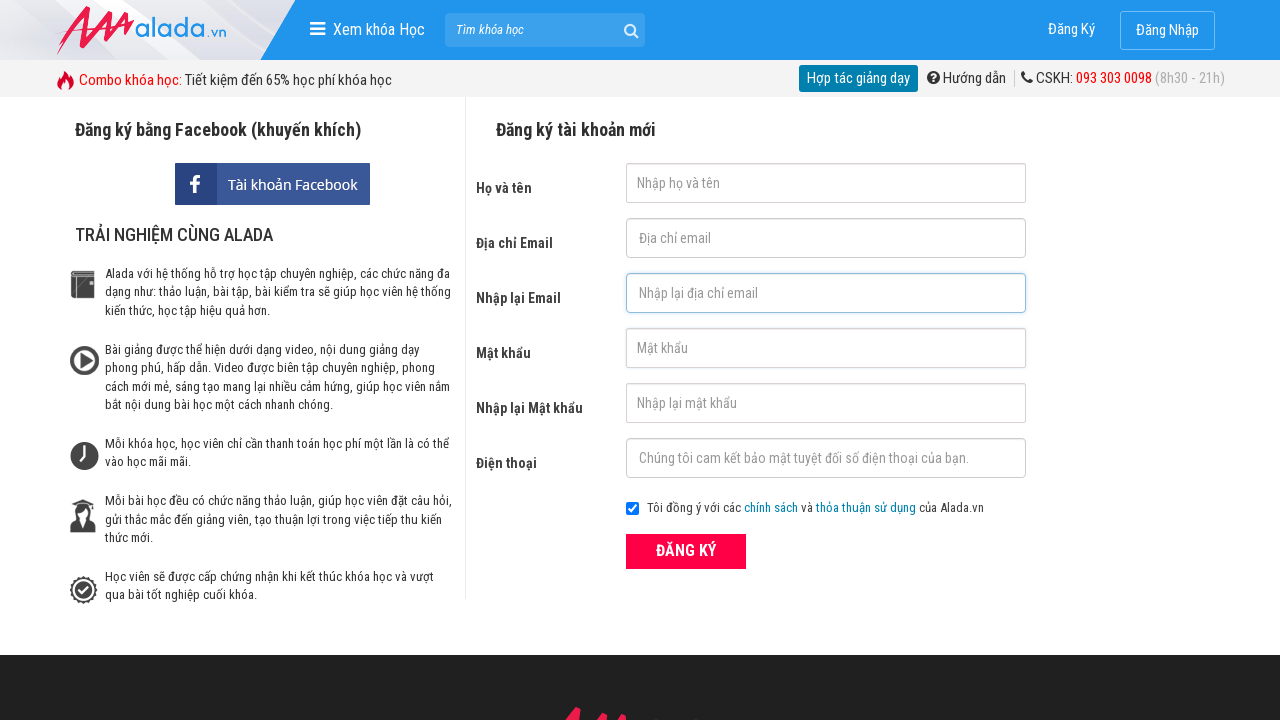

Cleared confirm password field on input#txtCPassword
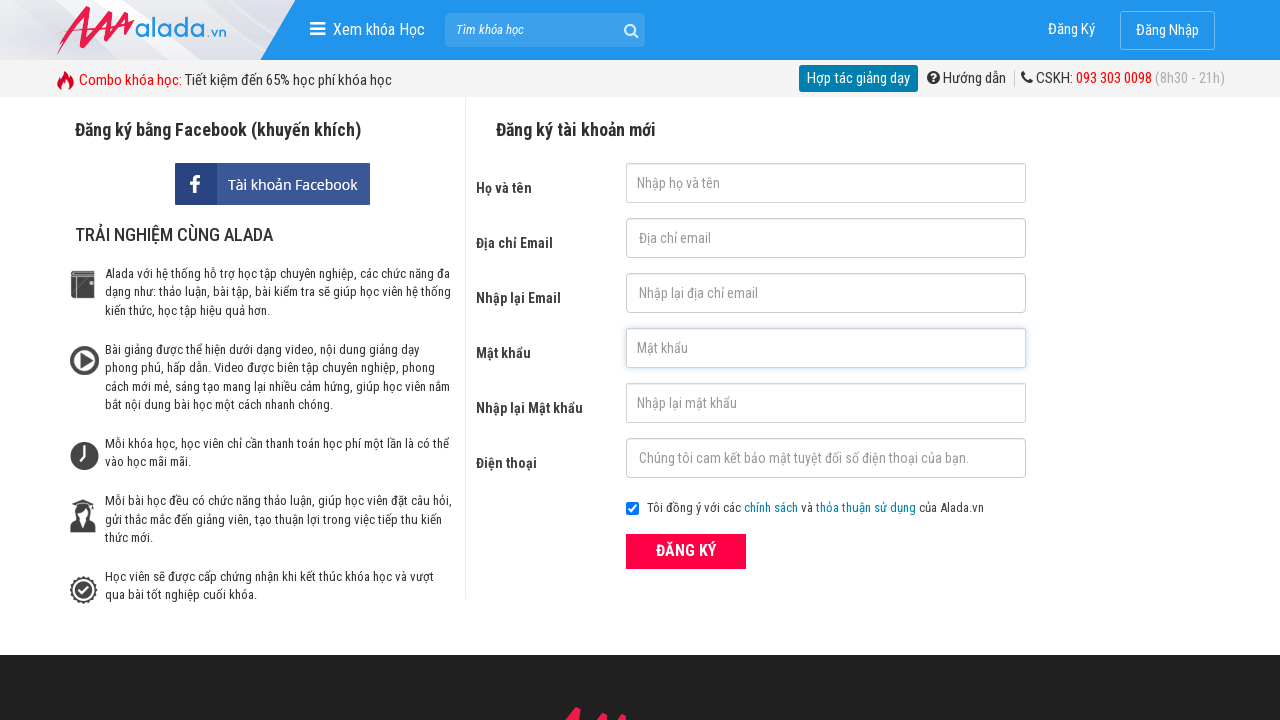

Cleared phone number field on input#txtPhone
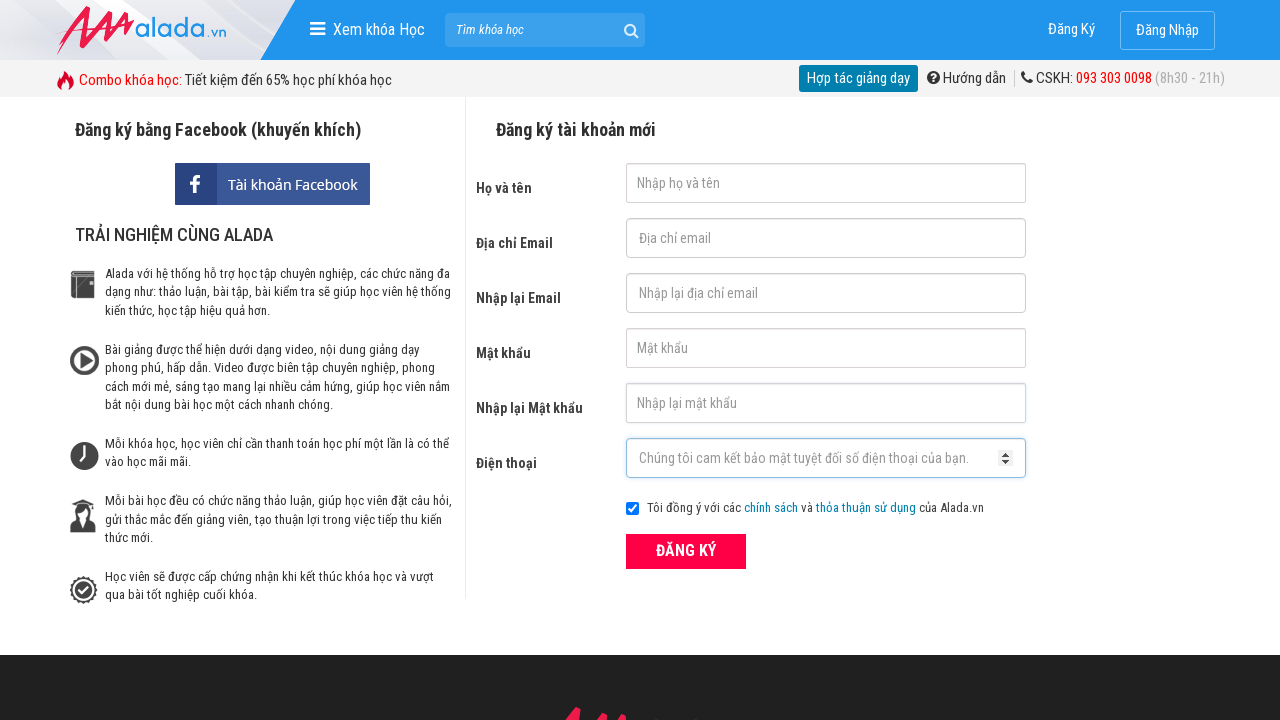

Clicked submit button to attempt registration with empty fields at (686, 551) on button[type='submit']
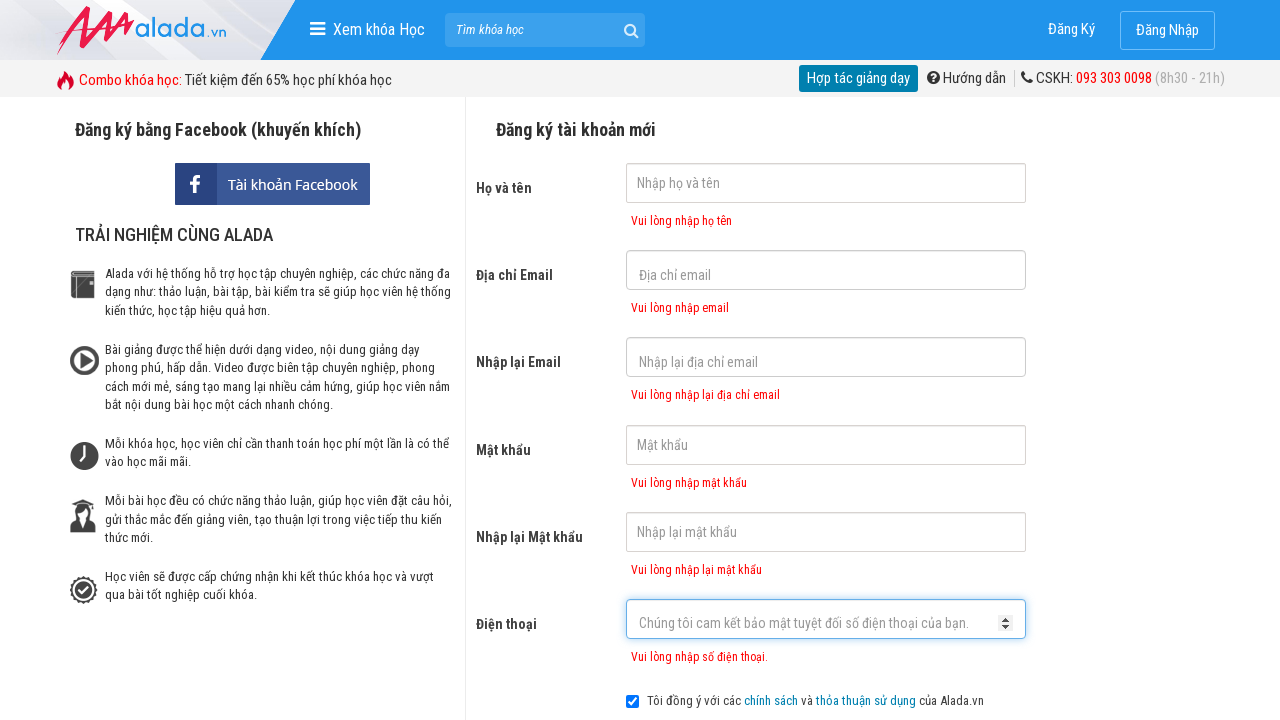

First name error message appeared, validating empty field requirement
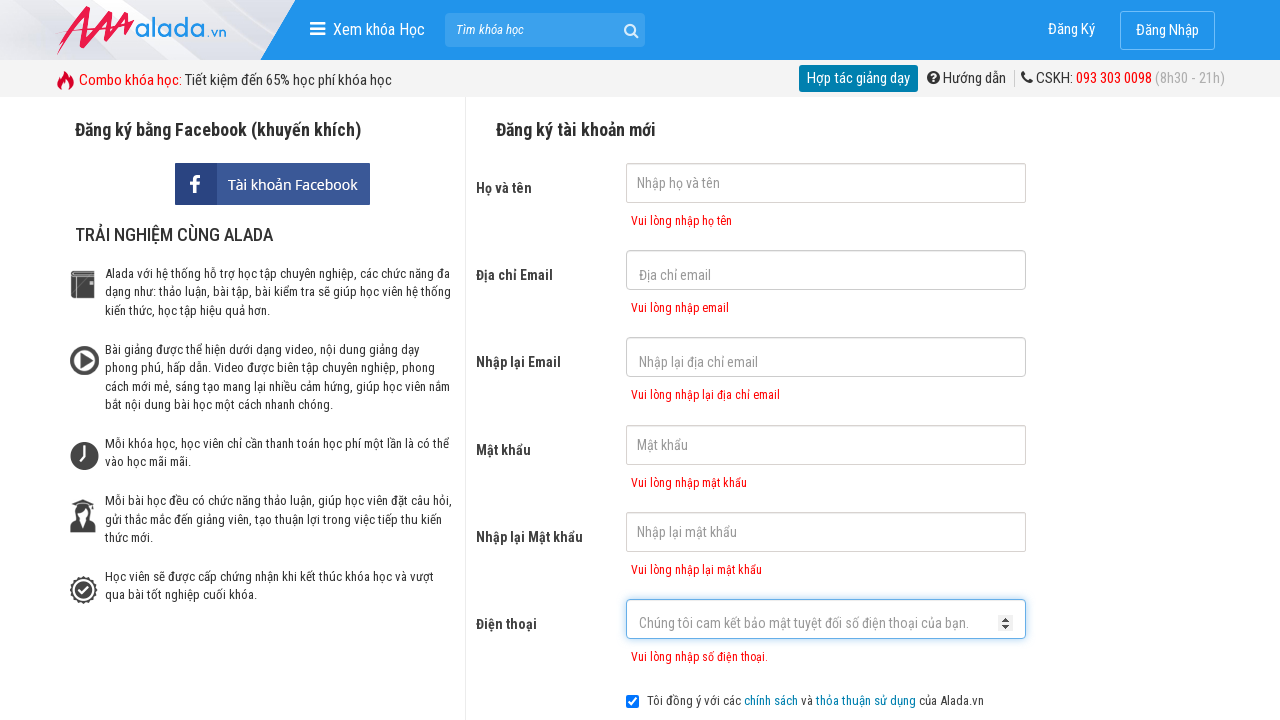

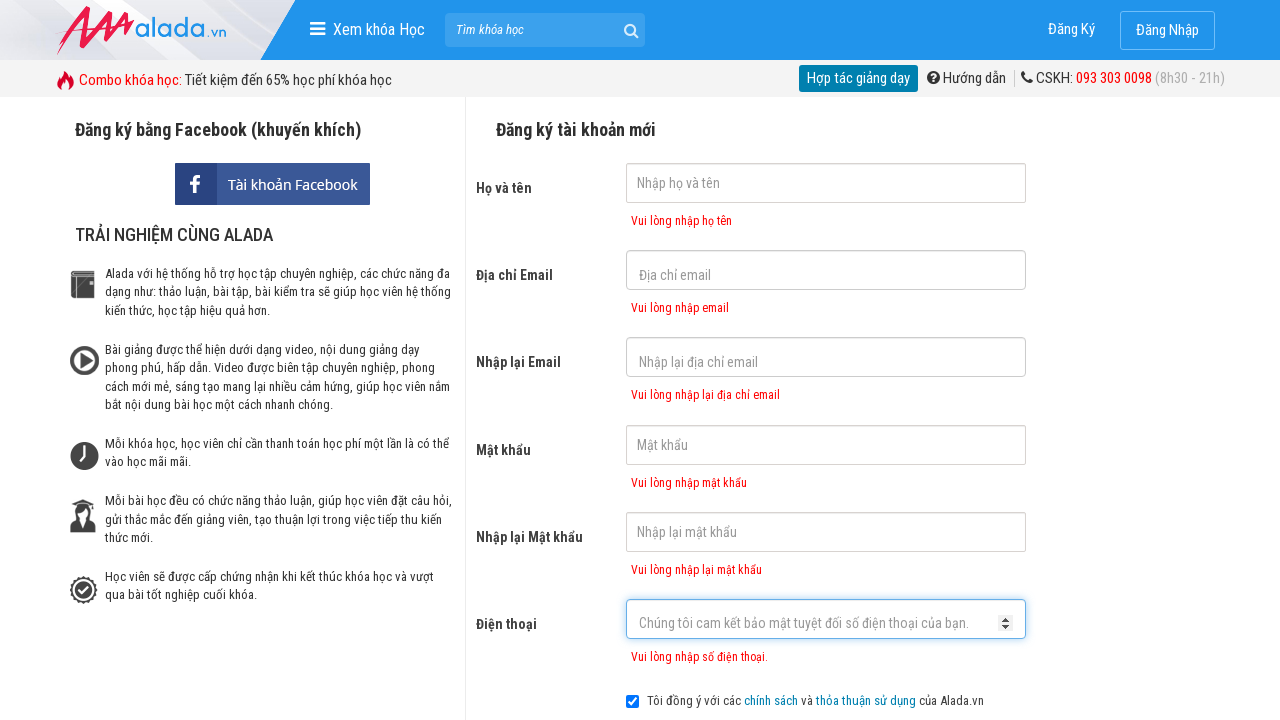